Tests the subscription feature by scrolling to the bottom of the page, entering an email address in the subscription form, clicking the submit arrow button, and verifying the success message is displayed.

Starting URL: https://automationexercise.com

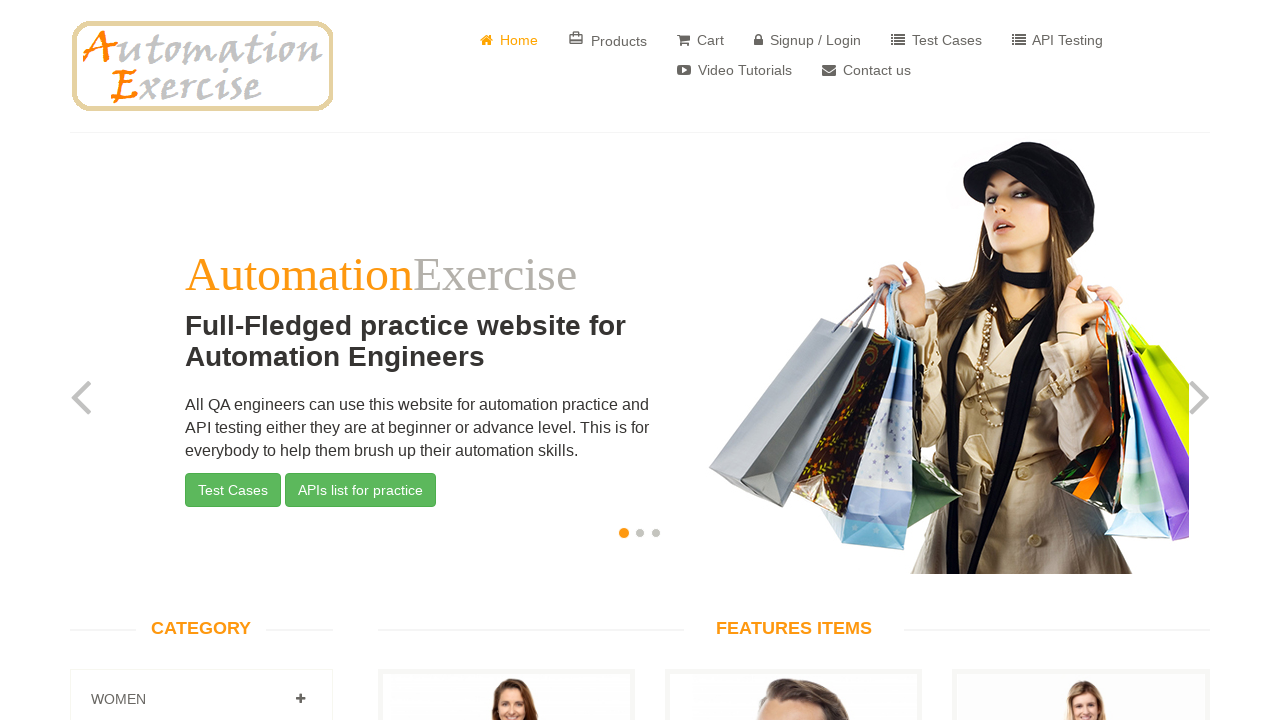

Verified homepage loaded by checking Home element visibility
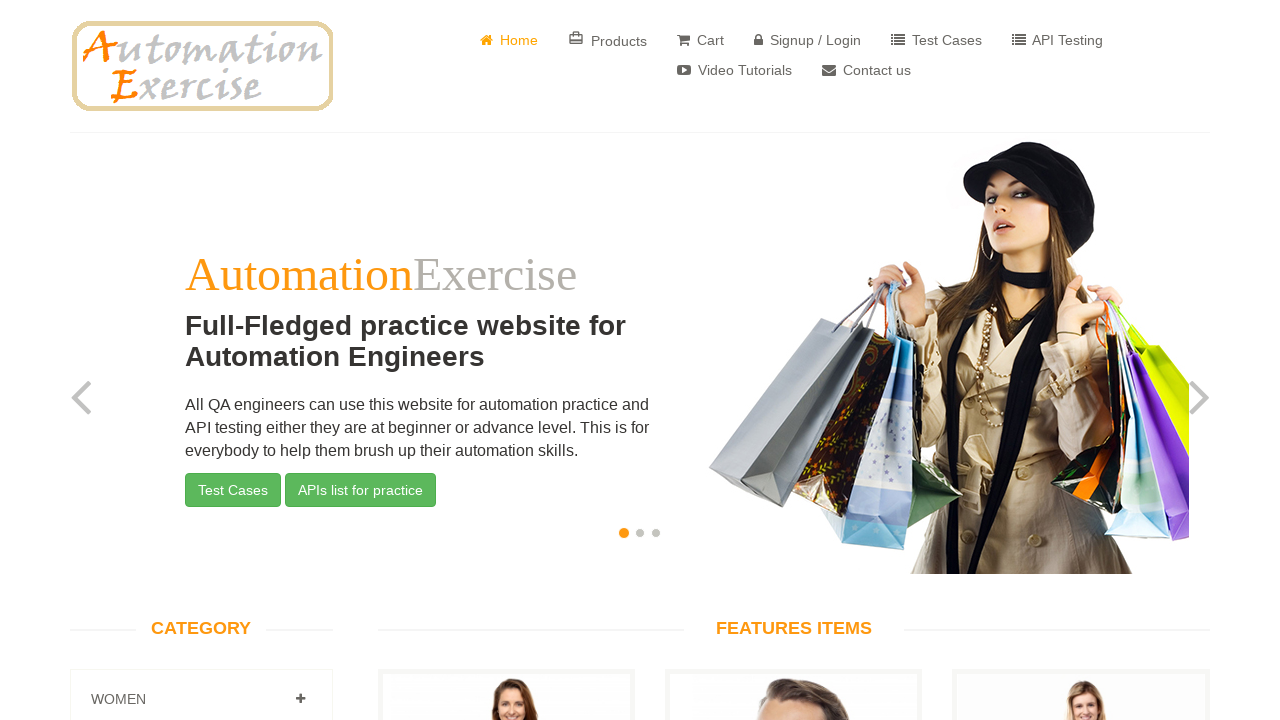

Scrolled to the bottom of the page to find subscription section
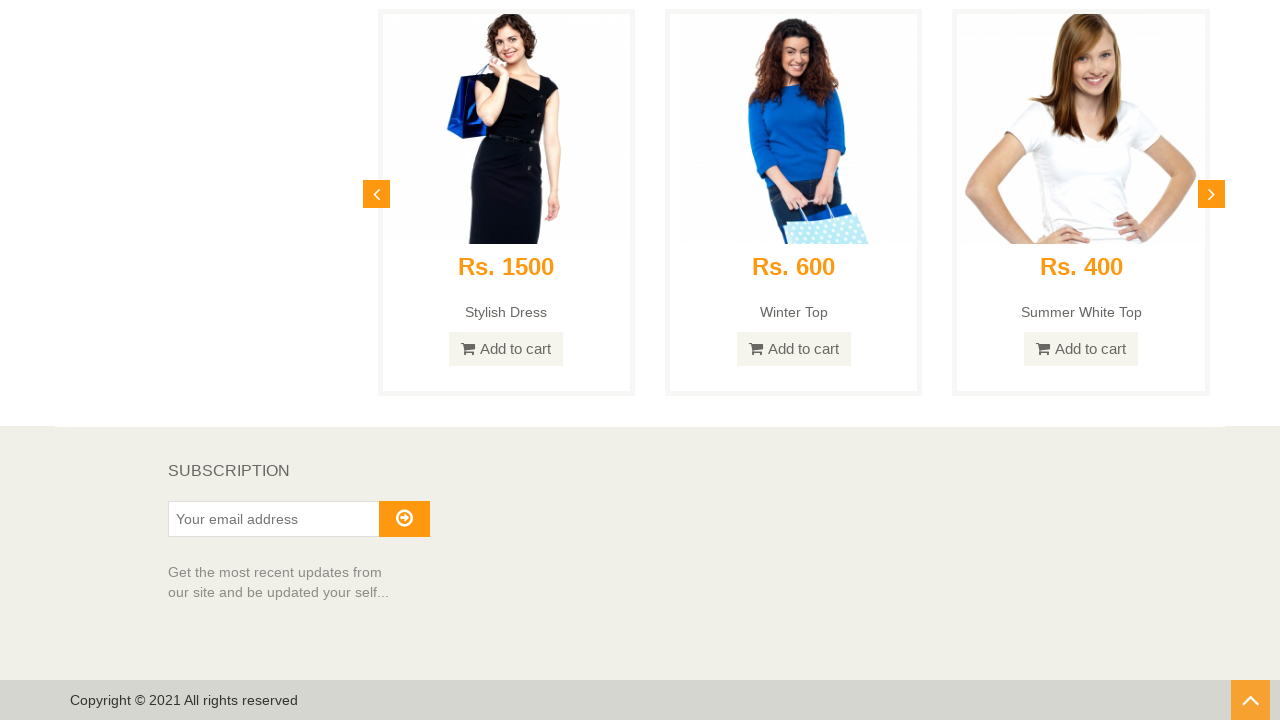

Subscription section became visible
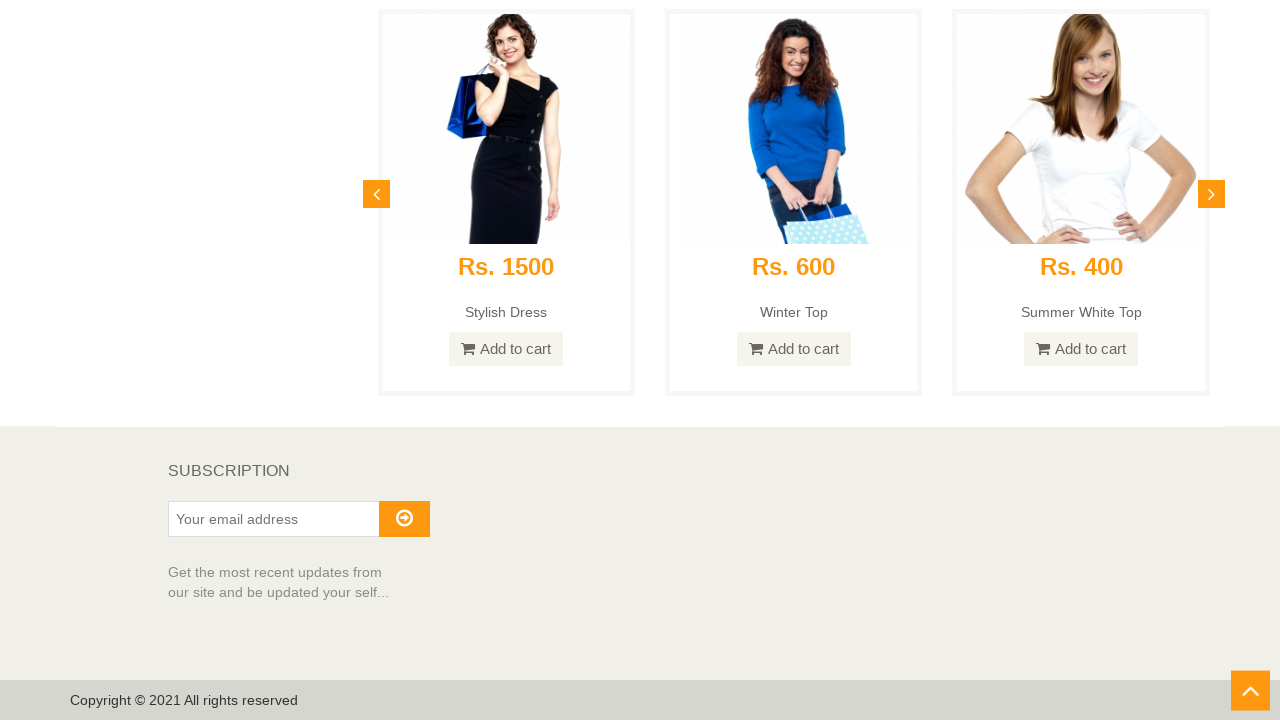

Entered email address 'subscriber_test@example.com' in subscription field on #susbscribe_email
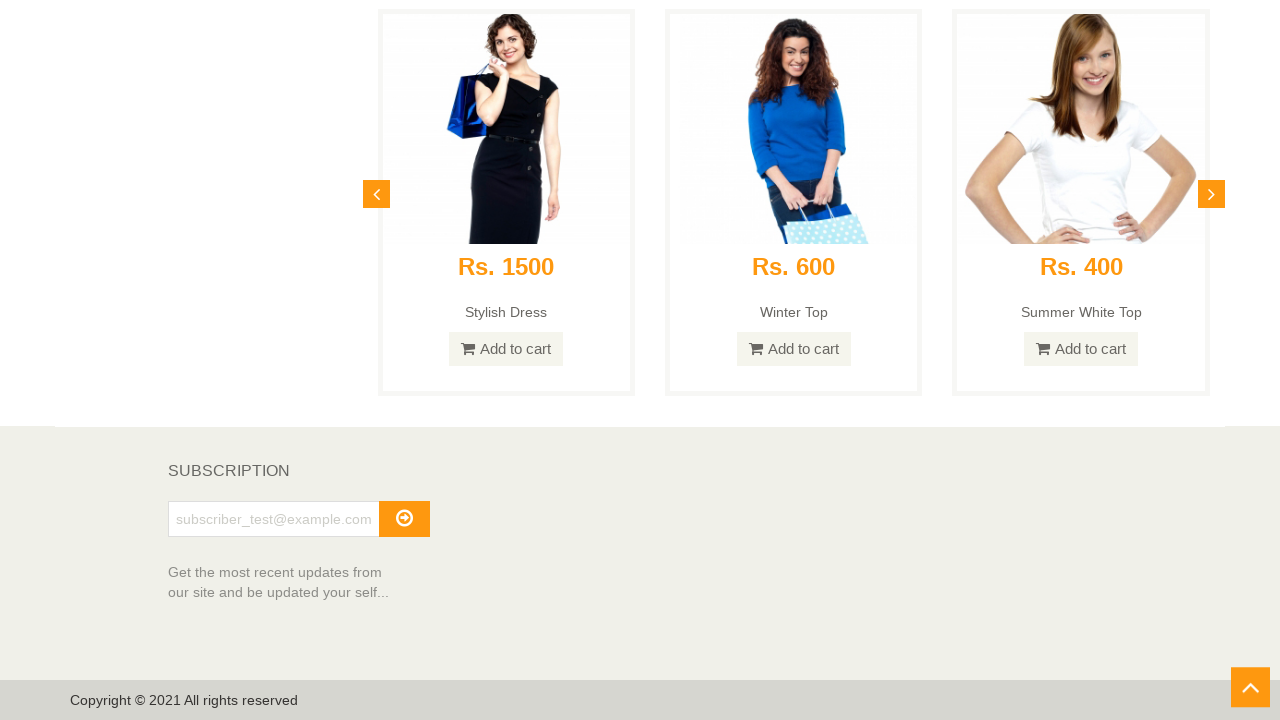

Scrolled to ensure submit button is visible
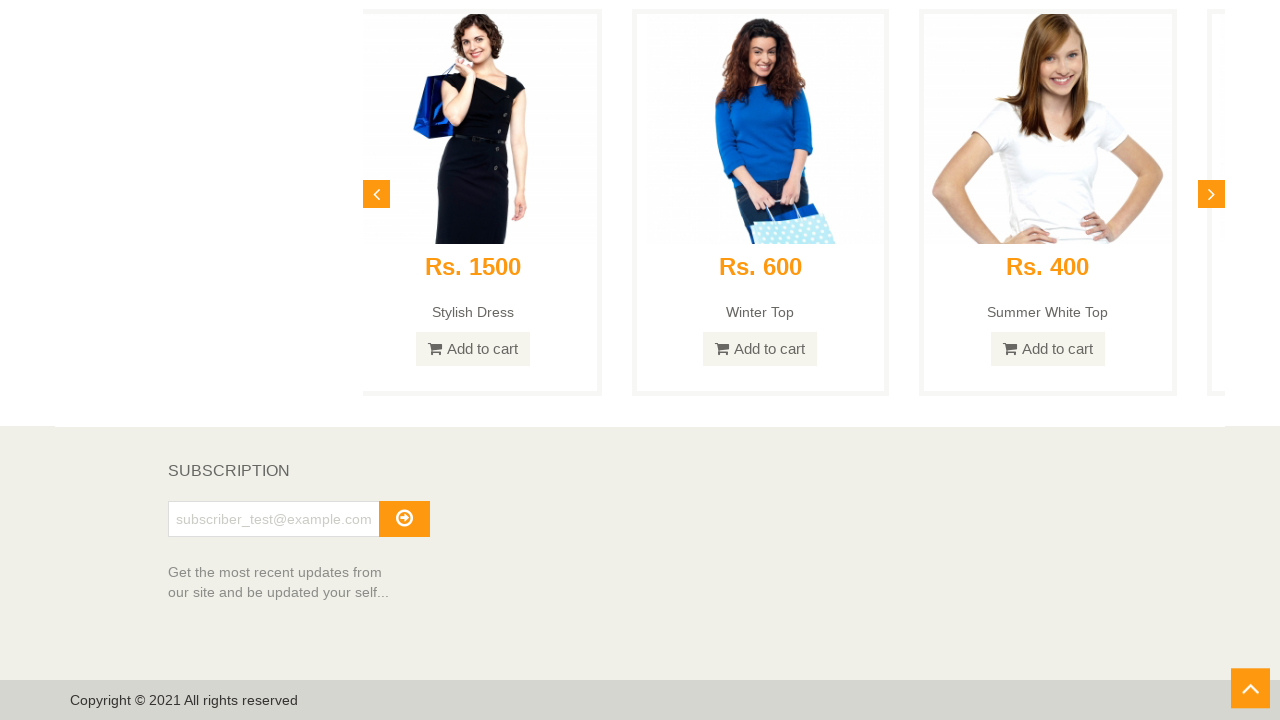

Clicked the submit arrow button at (404, 518) on xpath=//*[contains(@class,'fa fa-arrow-circle-o-right')]
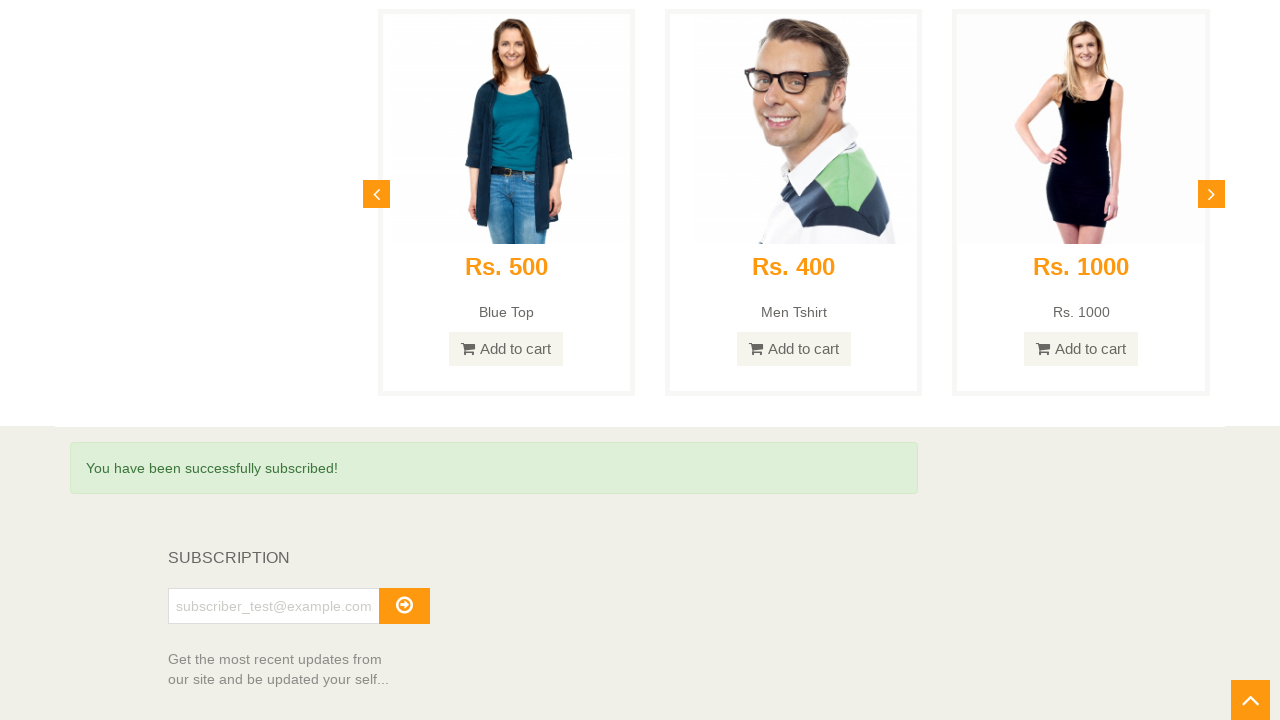

Success message displayed confirming subscription
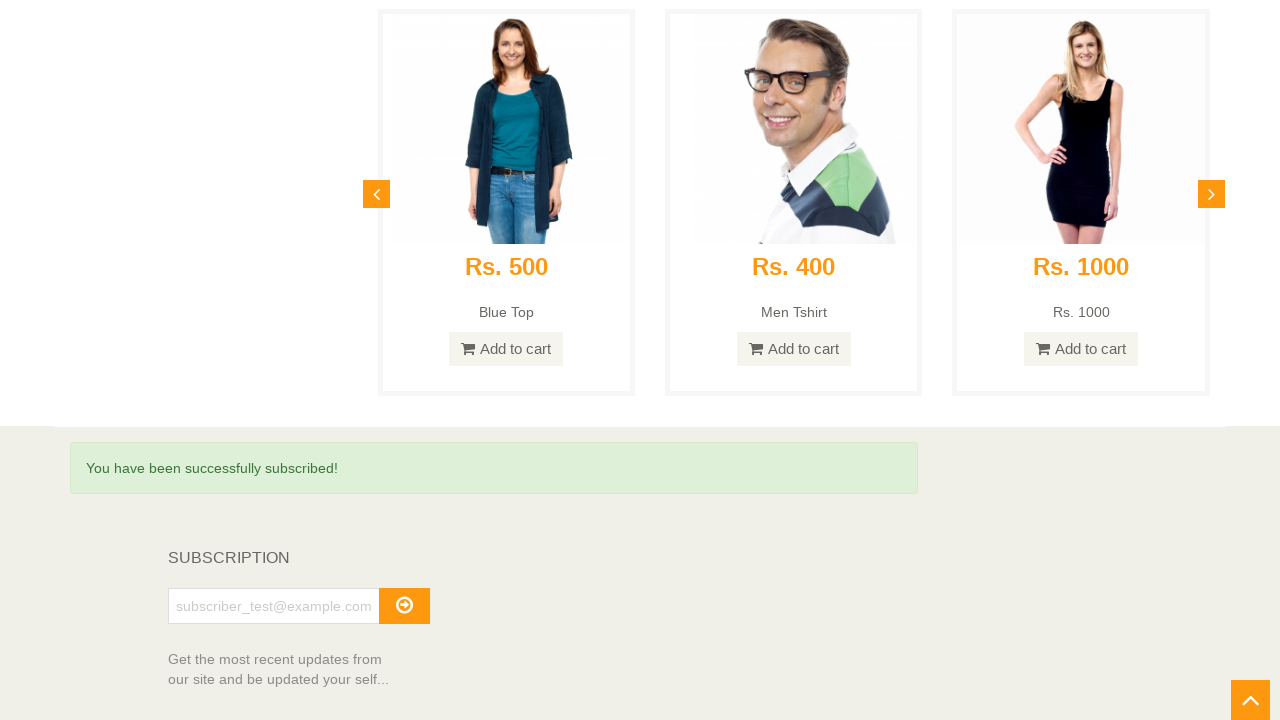

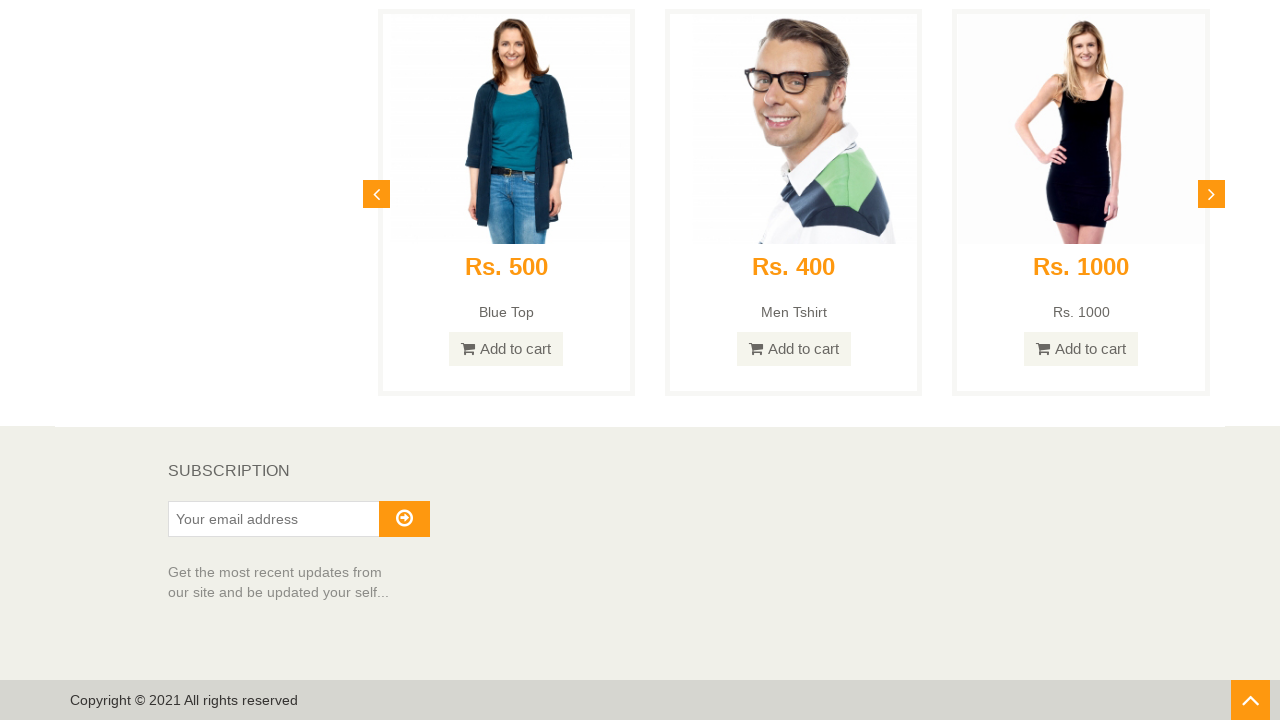